Tests size validation by entering a valid minimum size value and checking for success message

Starting URL: https://lm.skillbox.cc/qa_tester/module03/practice1/

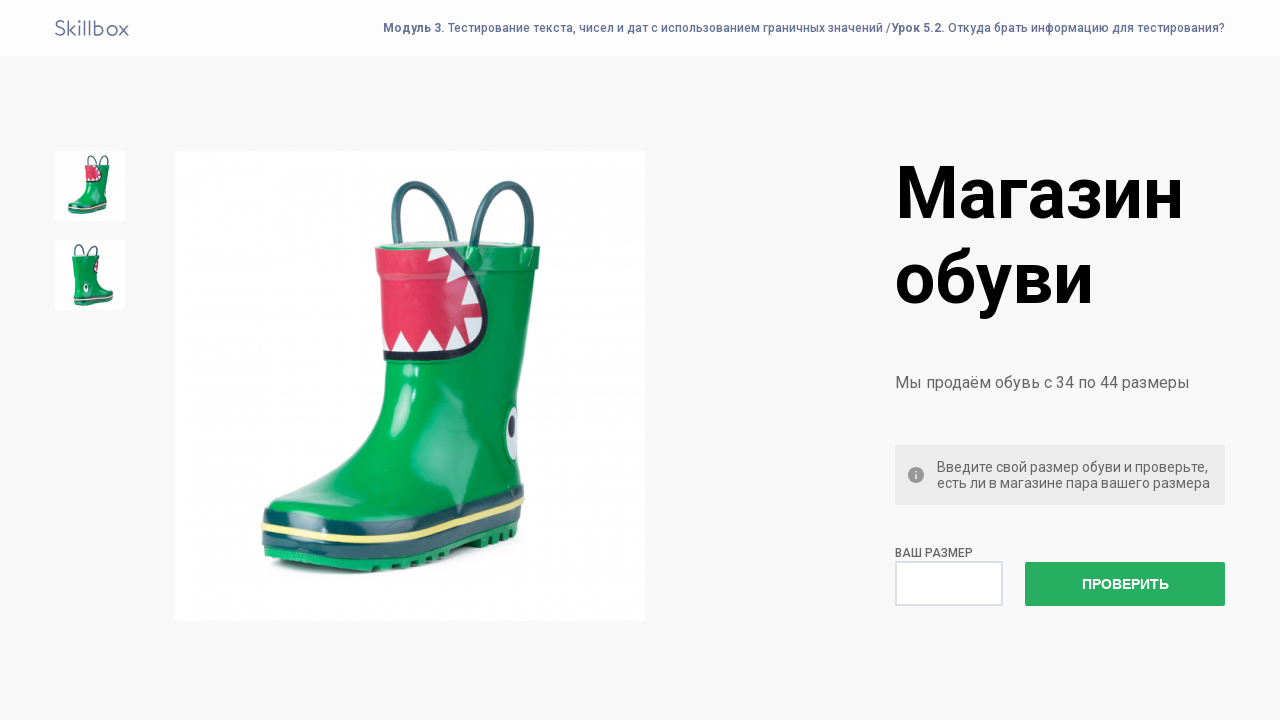

Extracted subtitle text to determine size range
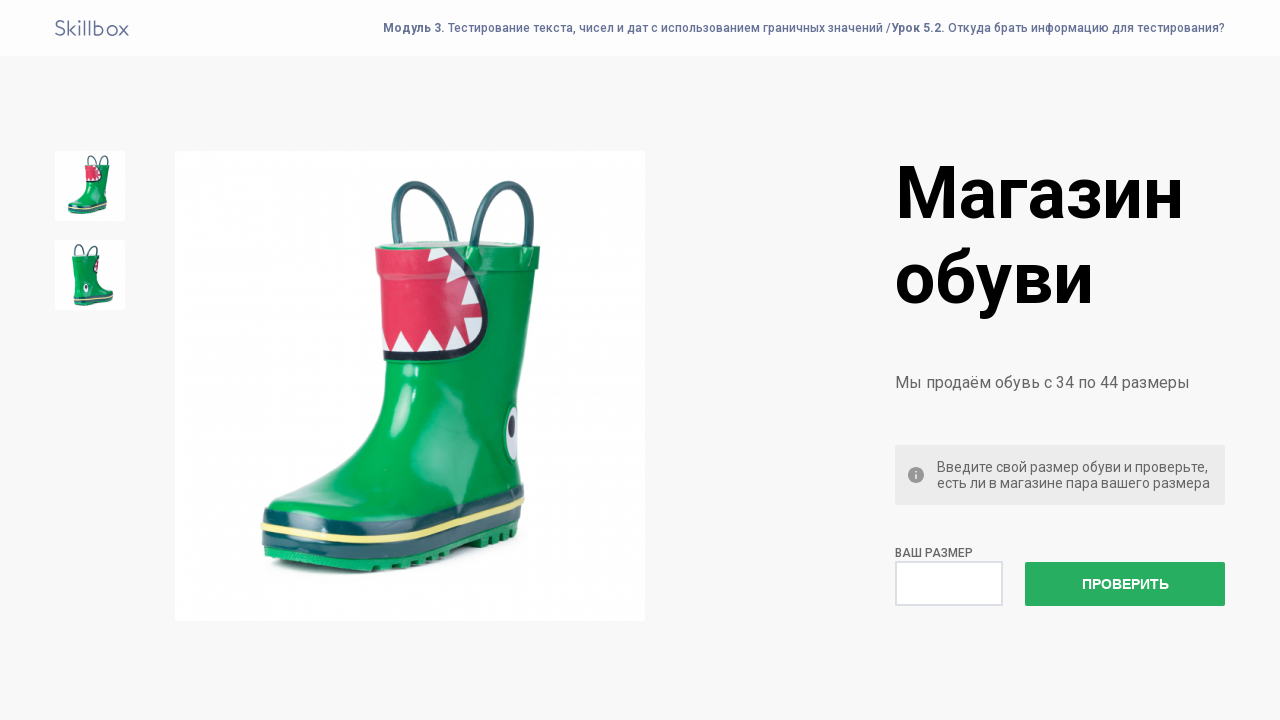

Parsed size range from subtitle using regex
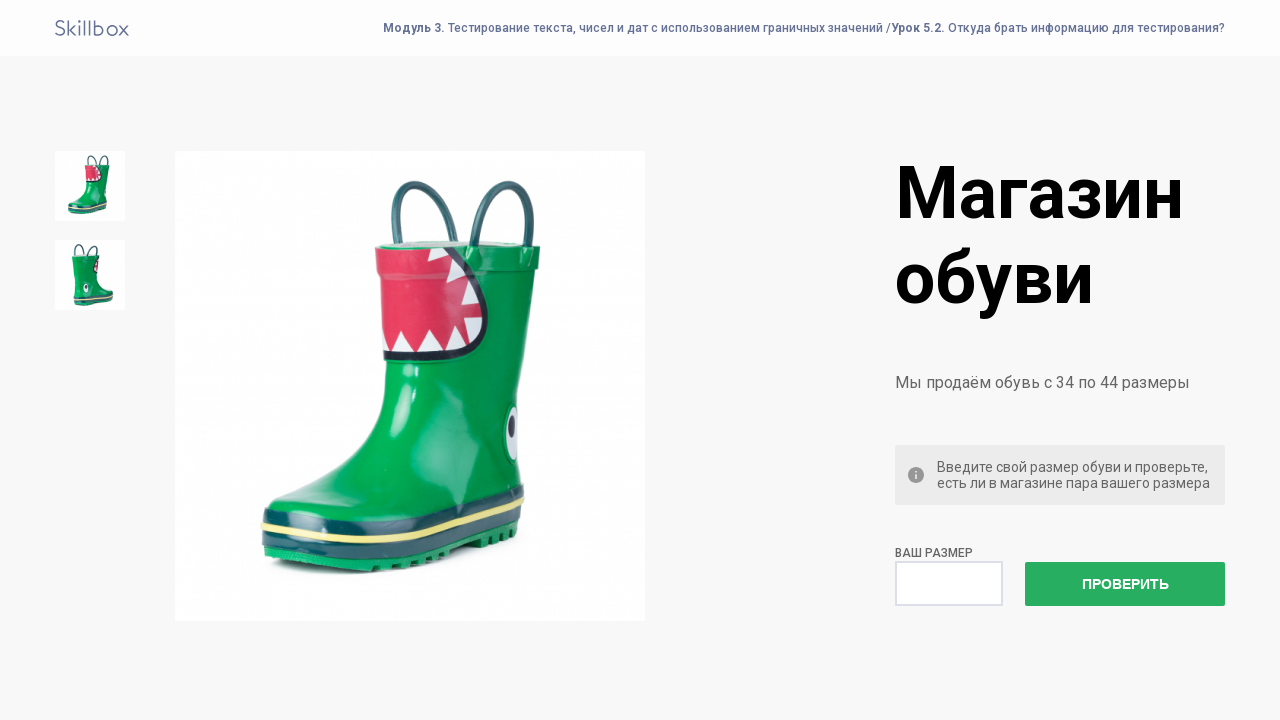

Determined size range: minimum 34, maximum 44
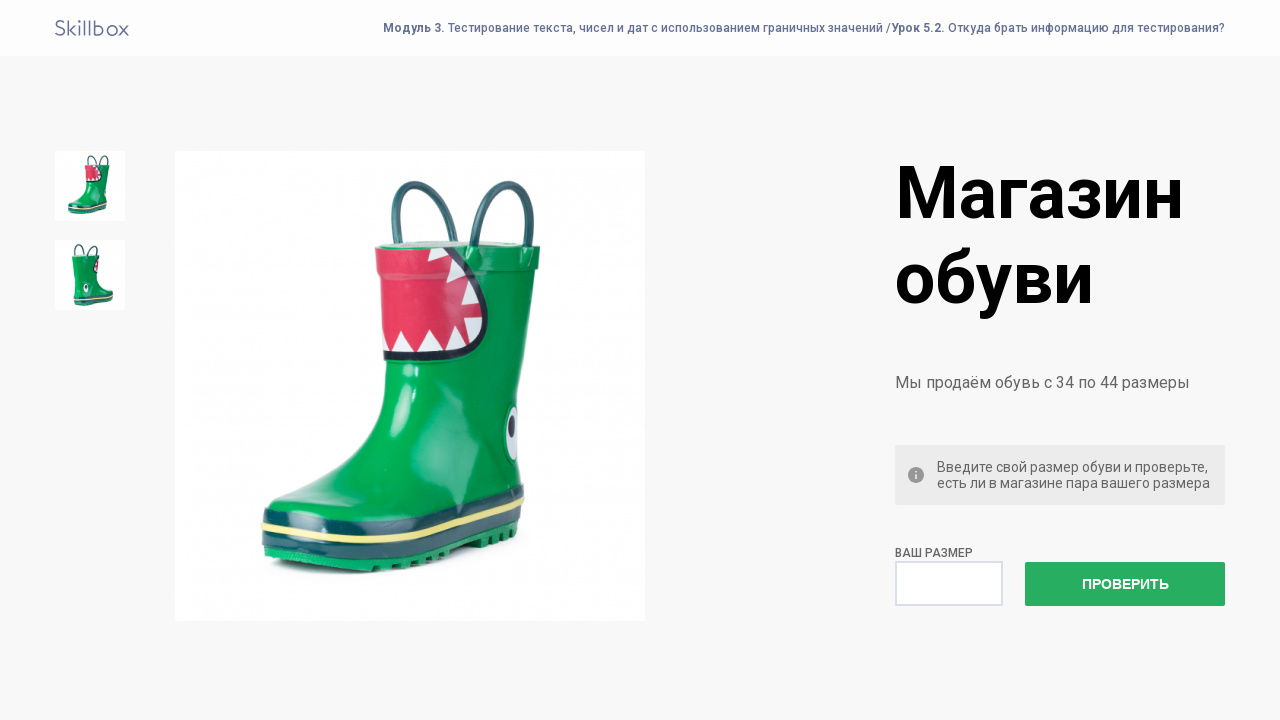

Cleared the size input field on #size
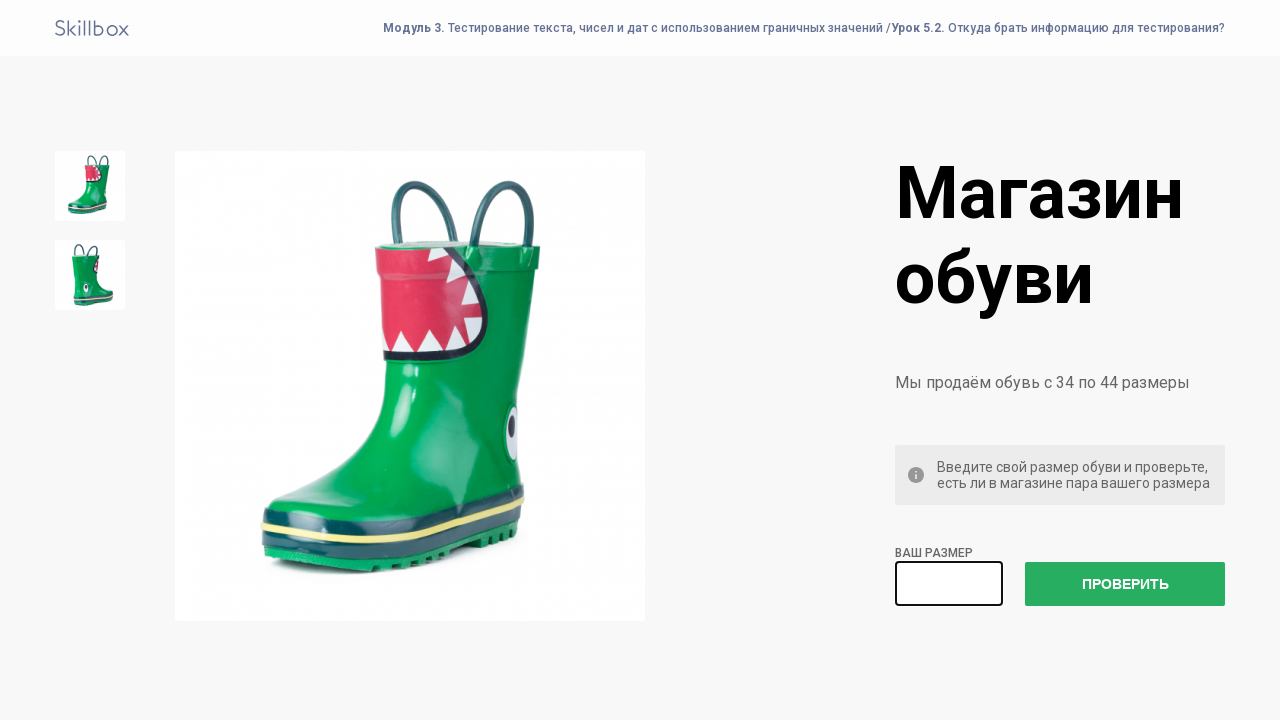

Filled size field with valid minimum value: 34 on #size
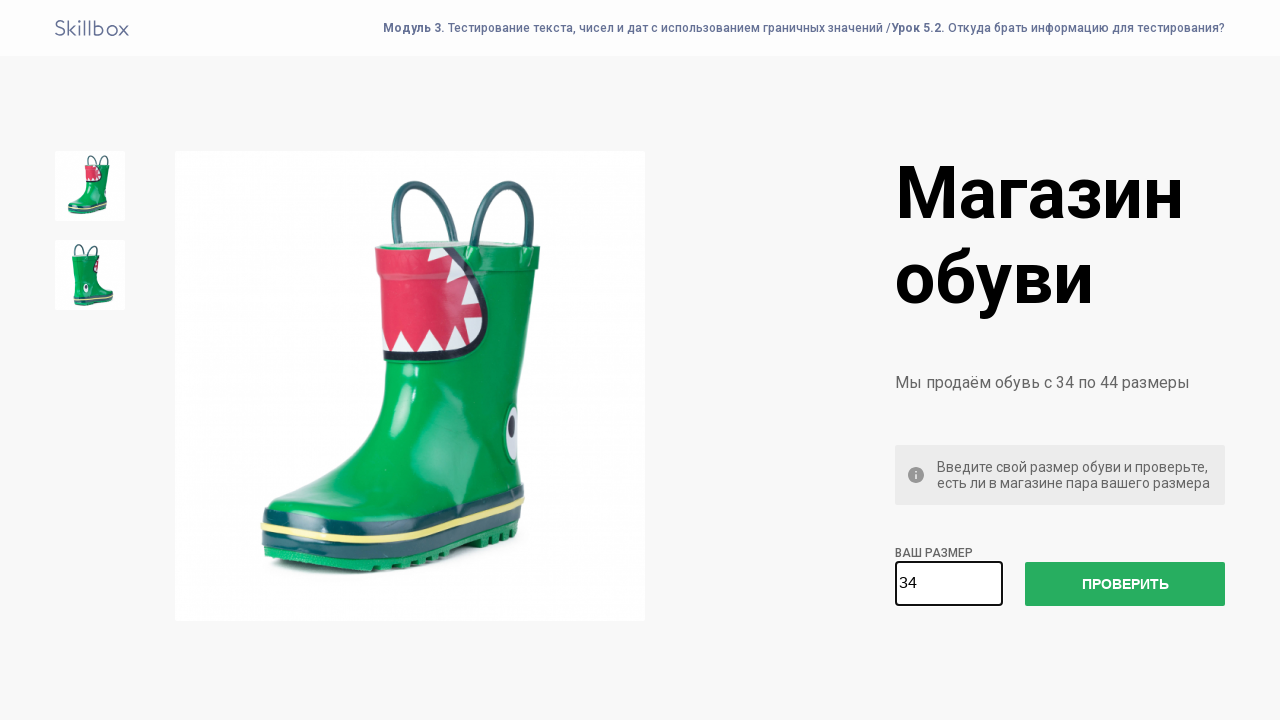

Pressed Enter to submit the size value on #size
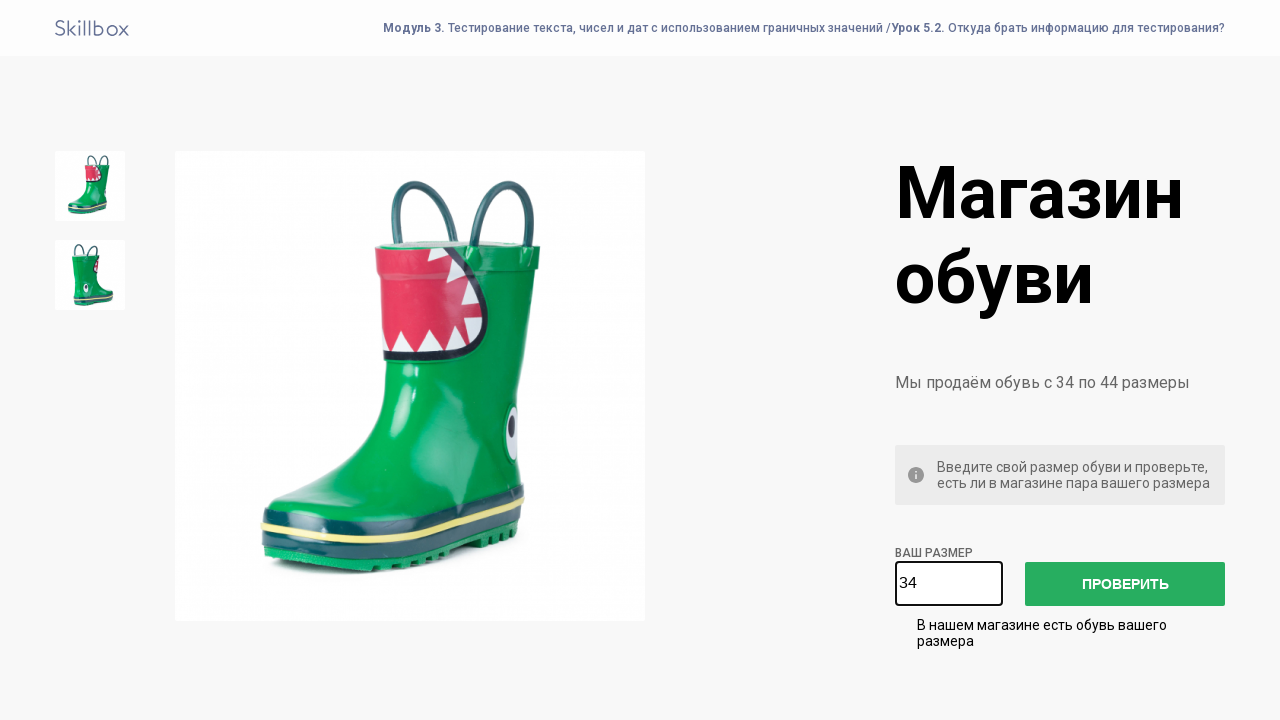

Success message appeared on page
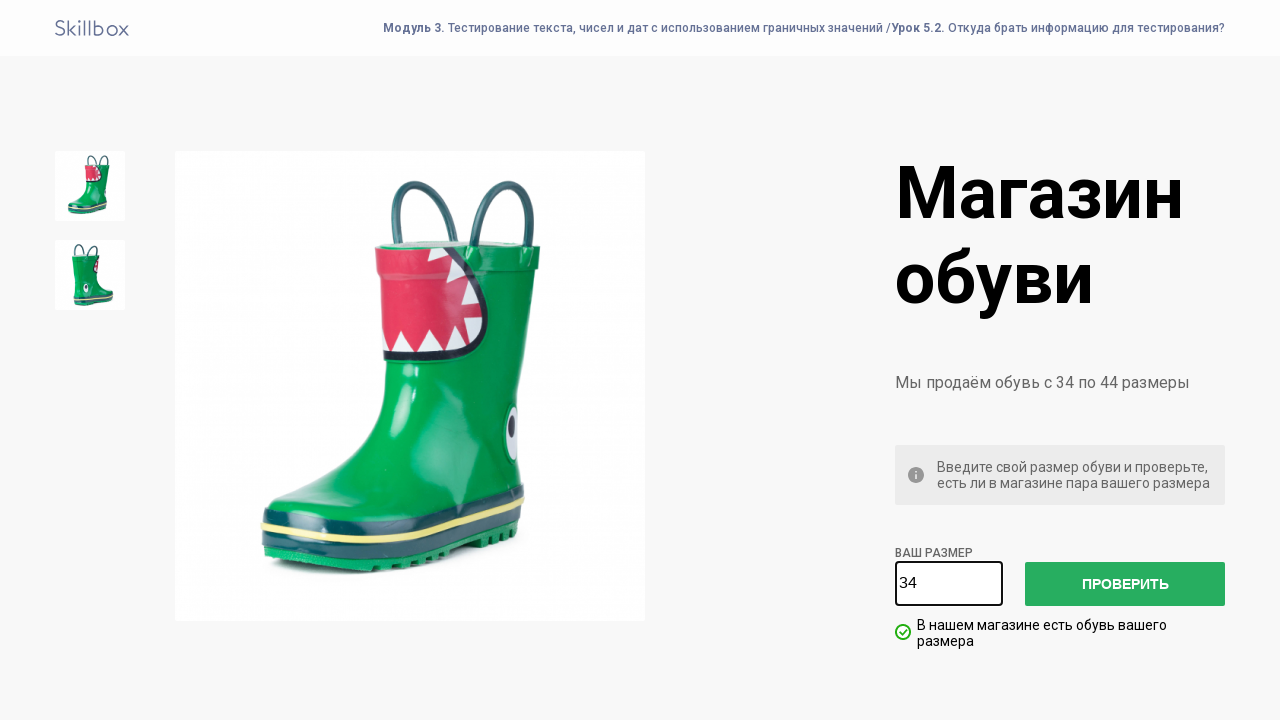

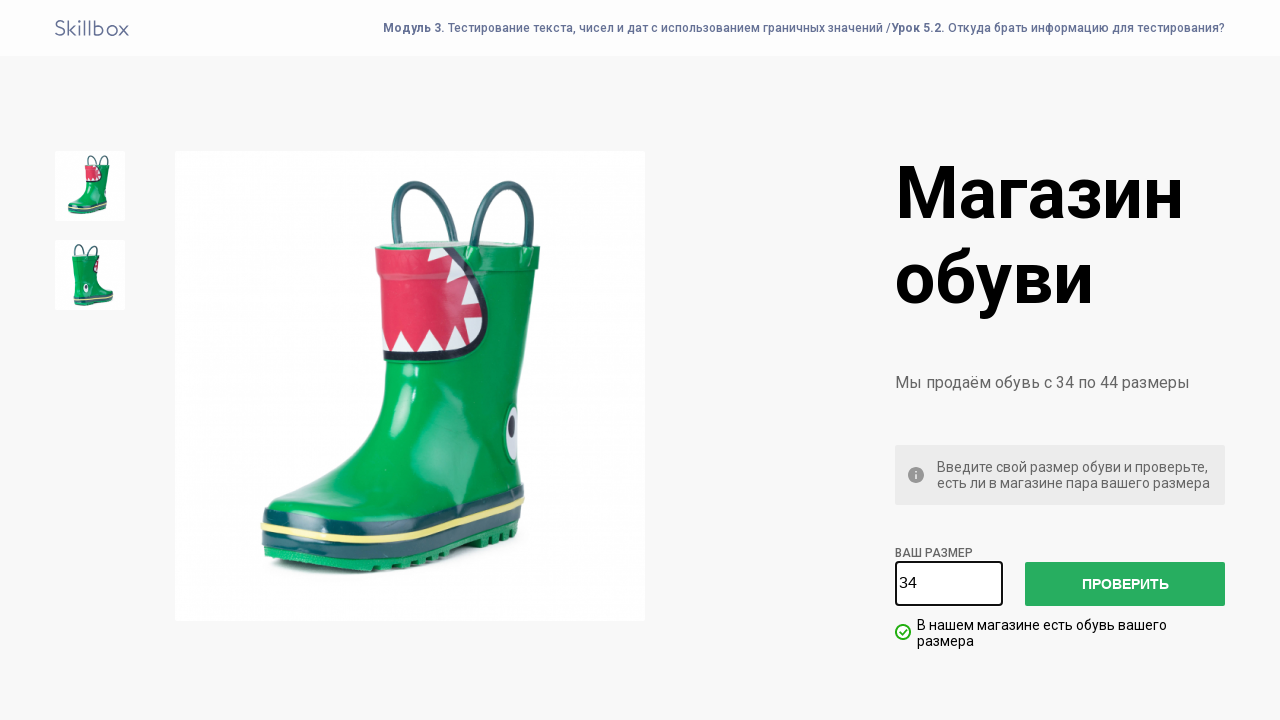